Tests autosuggest dropdown functionality by typing a partial search term and selecting a matching option from the dropdown suggestions

Starting URL: https://rahulshettyacademy.com/dropdownsPractise/

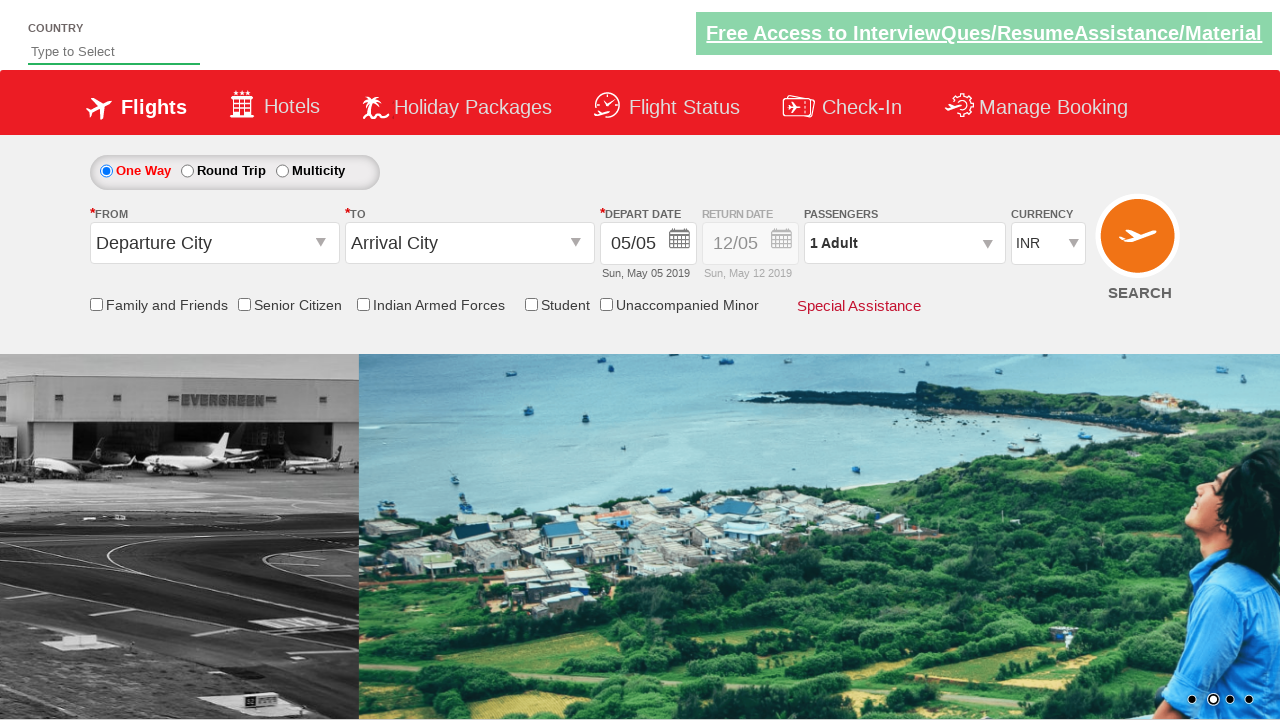

Filled autosuggest field with 'ind' to trigger dropdown on #autosuggest
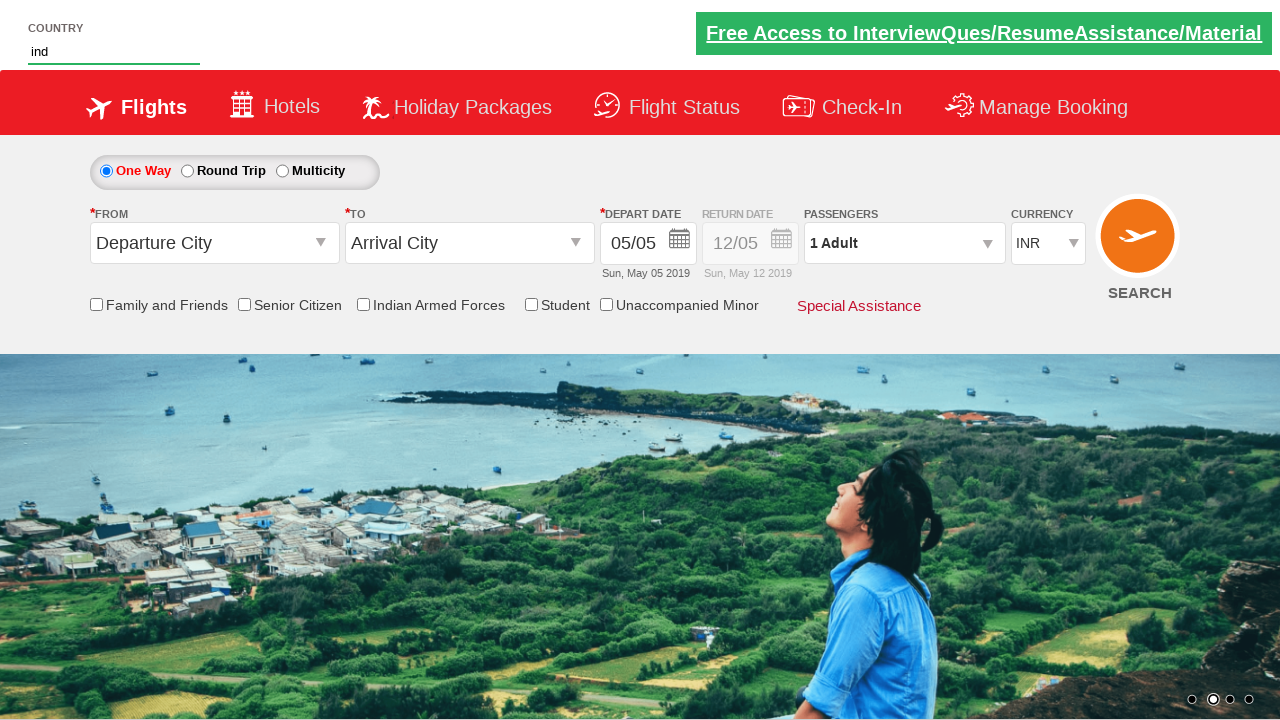

Autosuggest dropdown appeared with suggestions
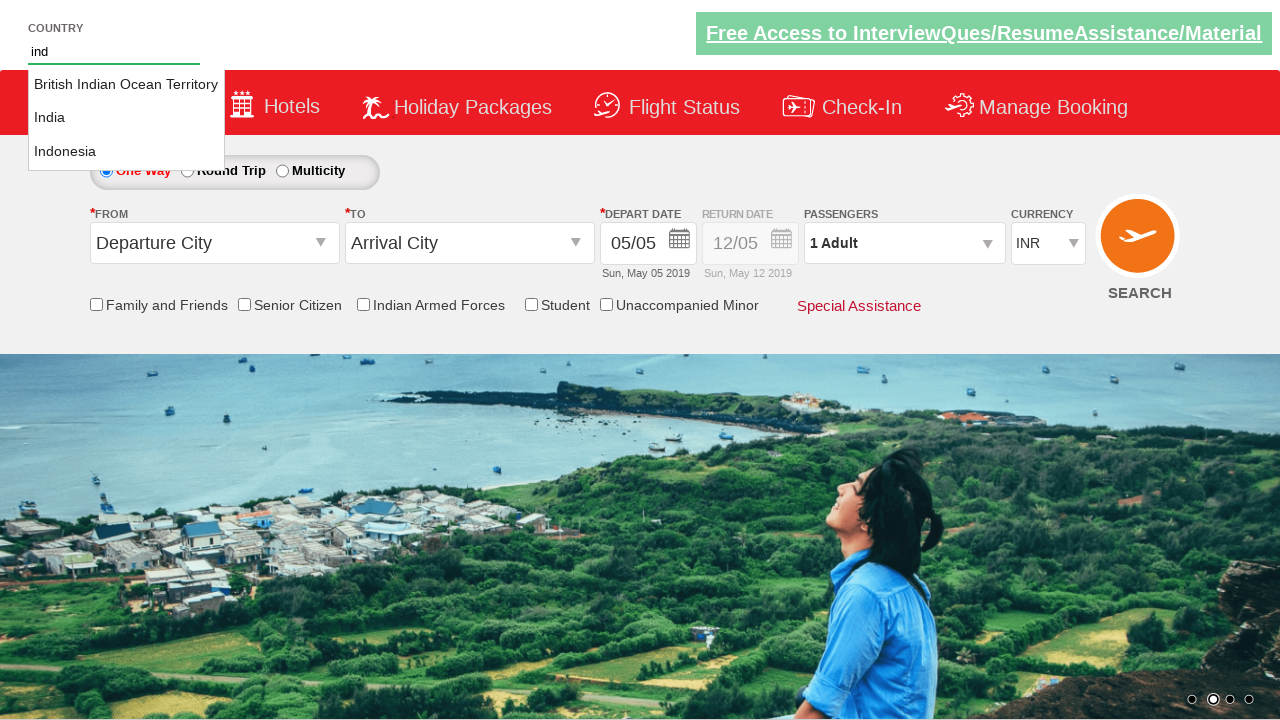

Located 3 suggestion options in dropdown
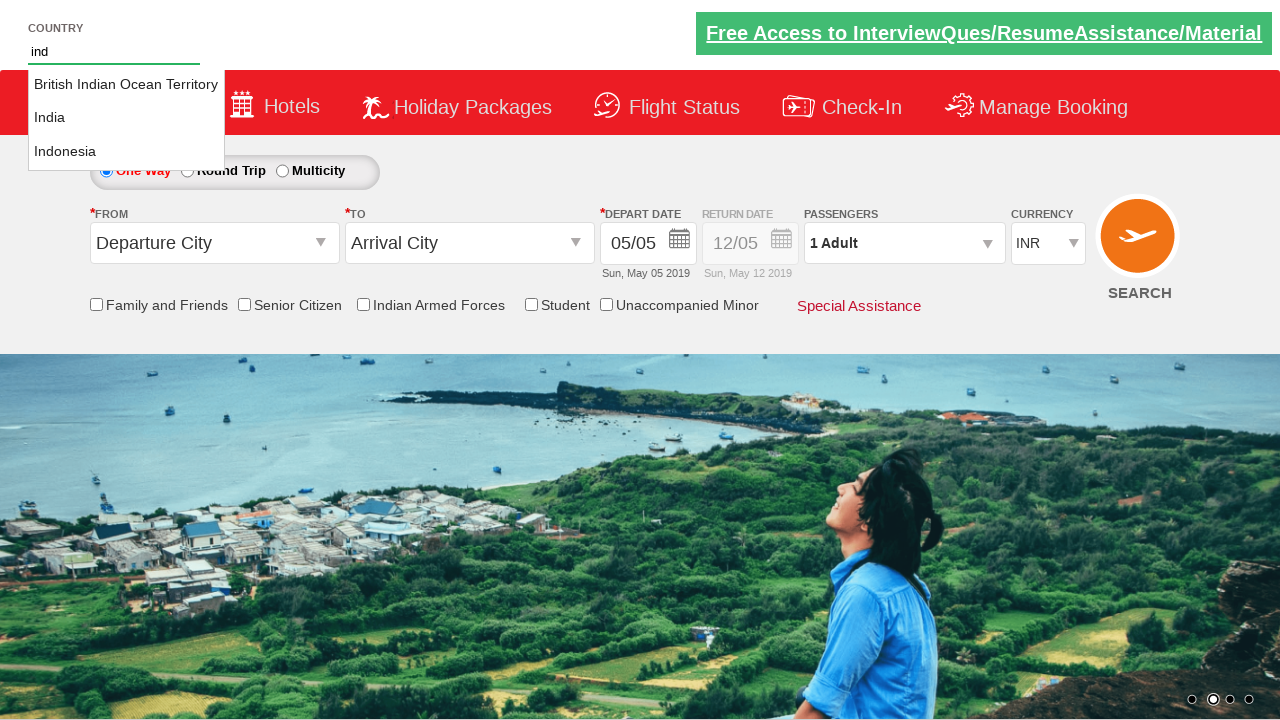

Selected 'India' from autosuggest dropdown at (126, 118) on li.ui-menu-item a >> nth=1
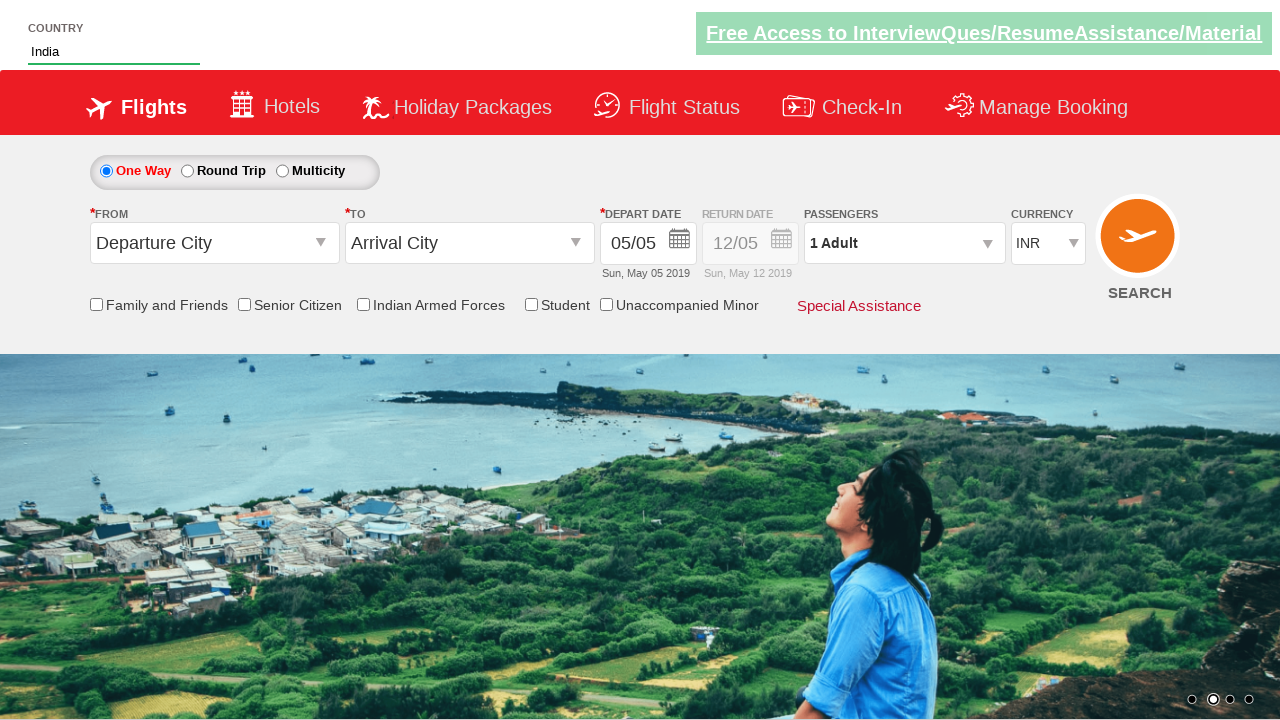

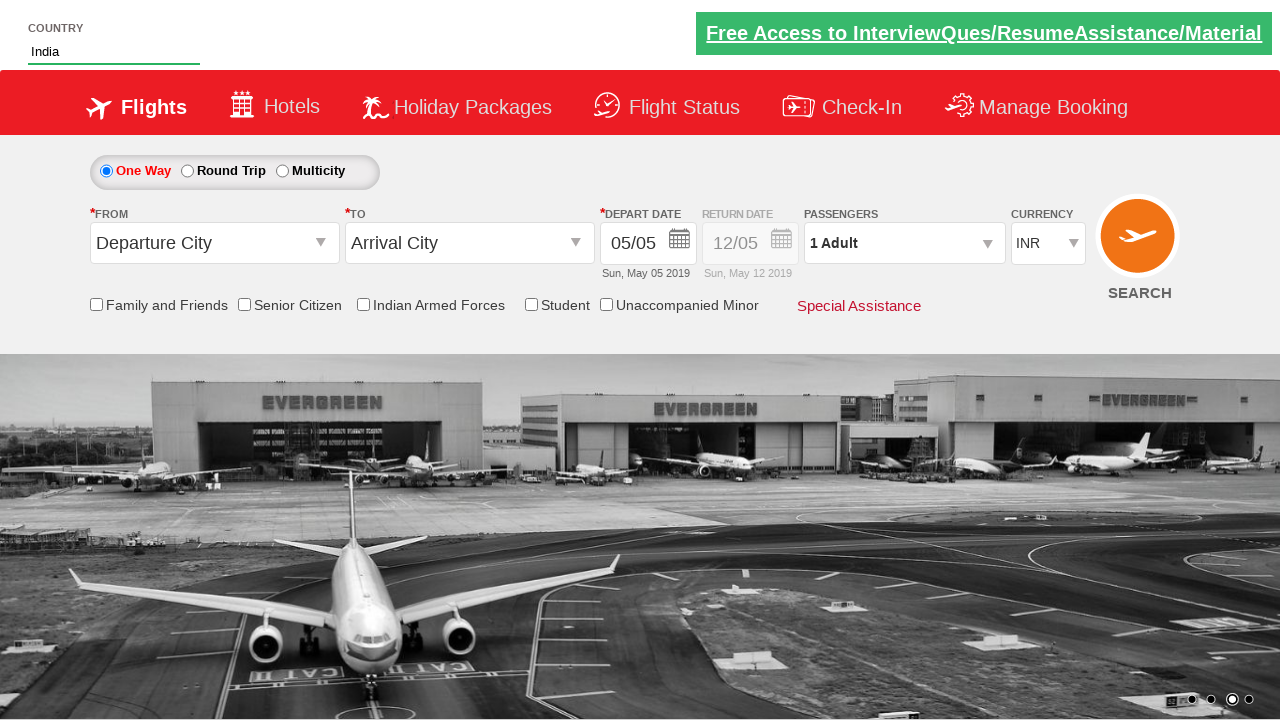